Navigates to SBI South Africa homepage to view ZAR to INR exchange rate information.

Starting URL: https://za.statebank/home

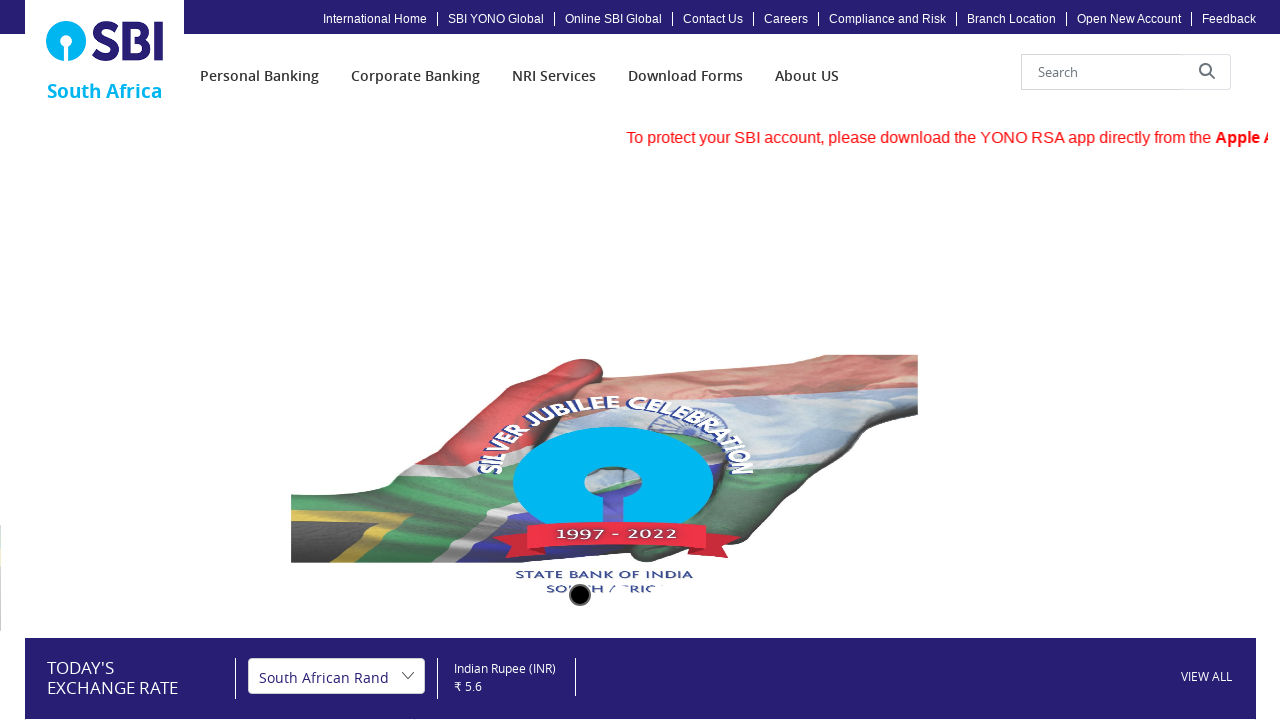

Waited for SBI South Africa homepage to fully load (networkidle state)
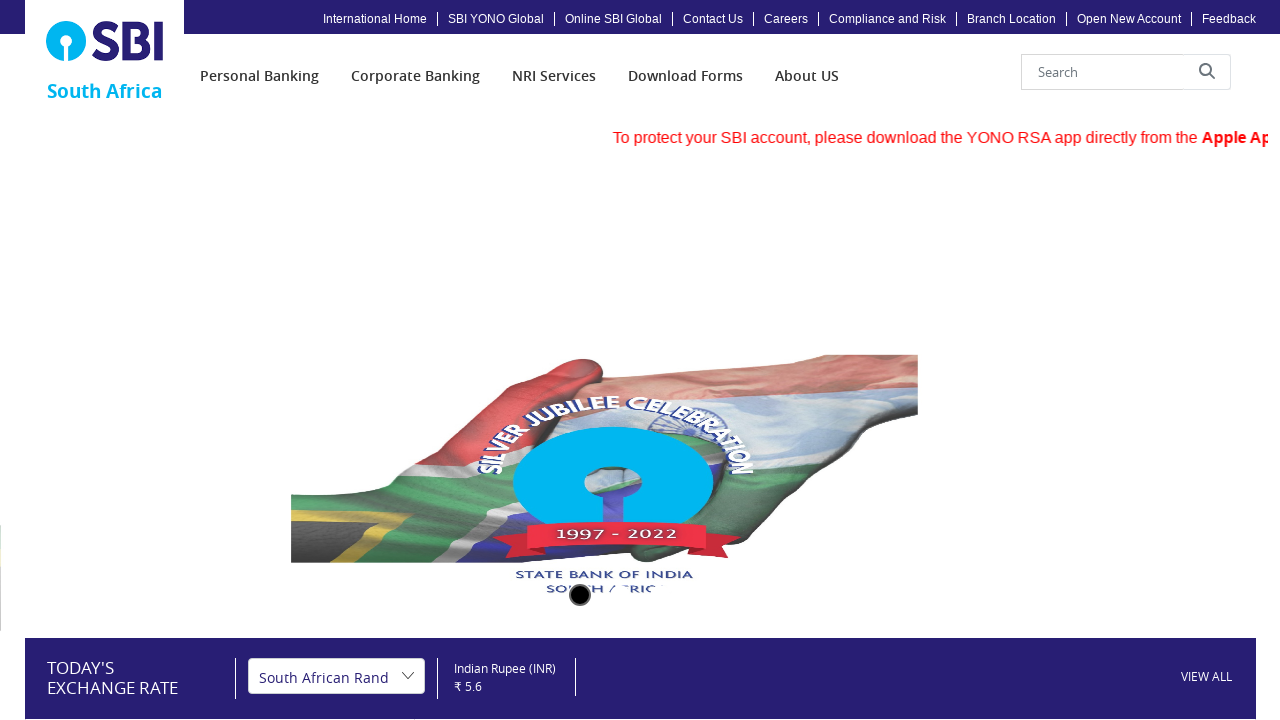

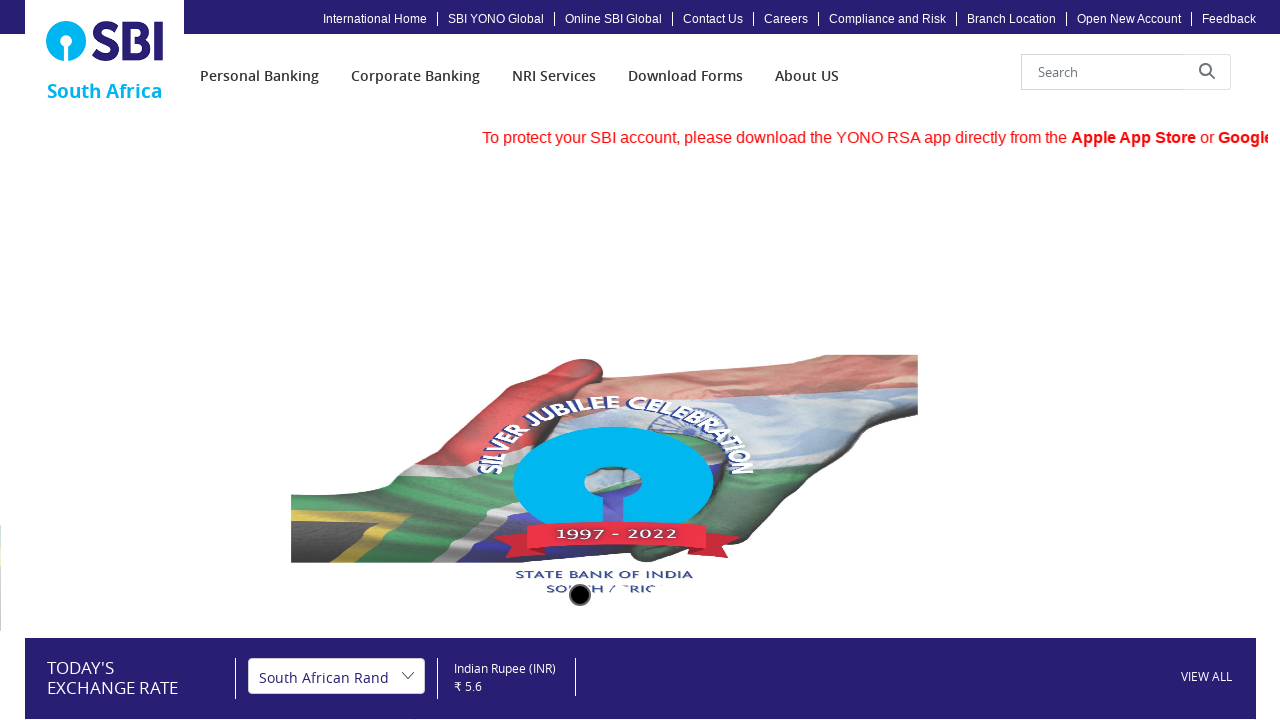